Tests interaction with a static table by counting rows and columns, extracting specific cell data, and scrolling to highlight a table element

Starting URL: https://testautomationpractice.blogspot.com/

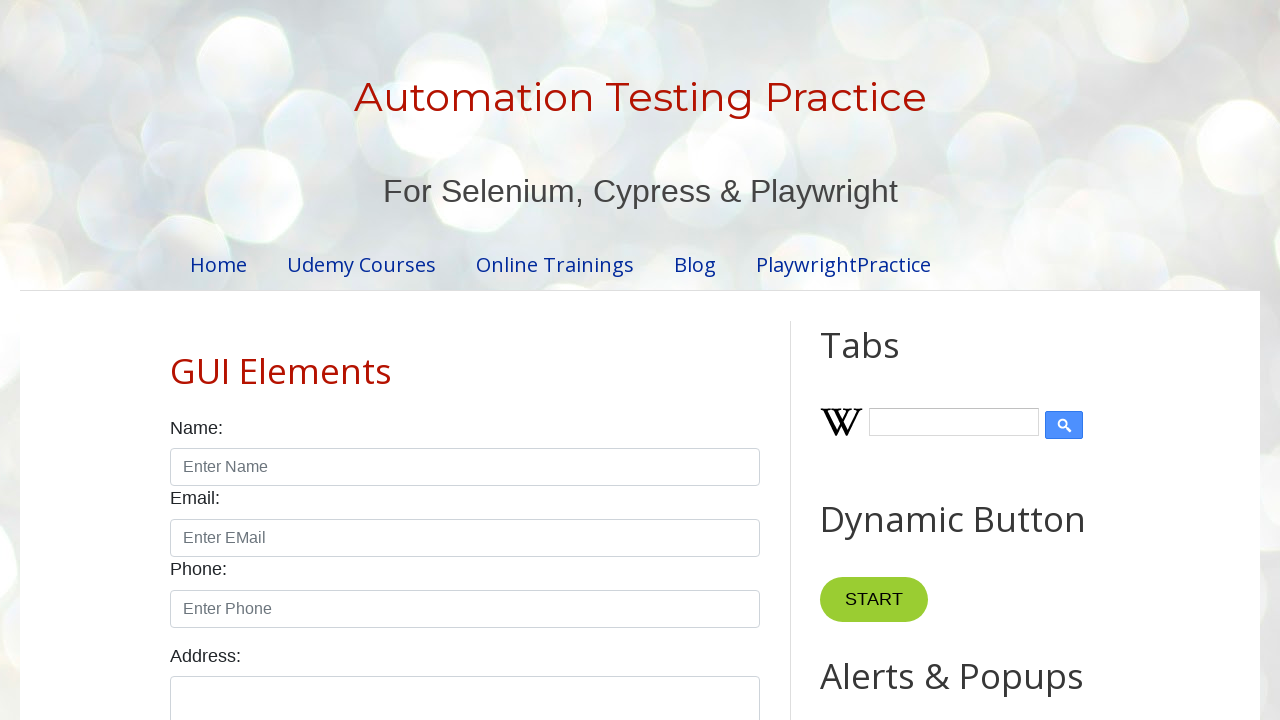

Counted total rows in BookTable: 7
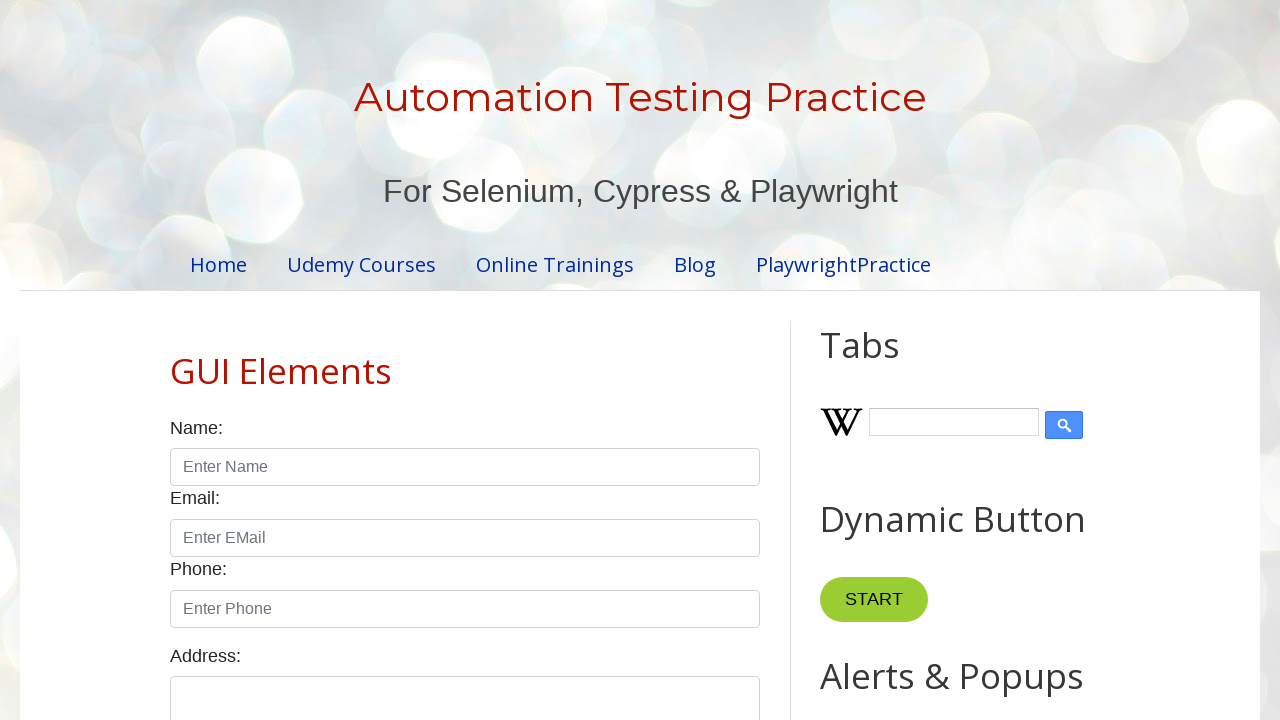

Counted total columns in BookTable header: 4
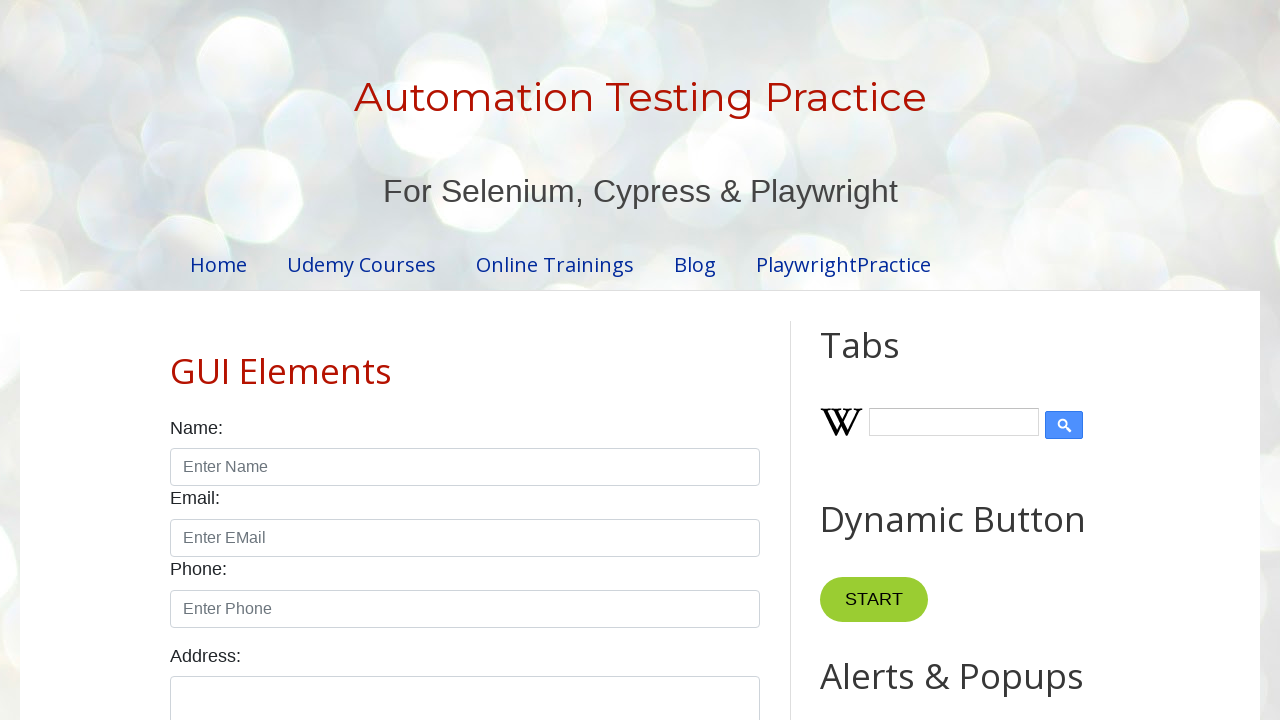

Extracted text from cell at row 5, column 1: Master In Selenium
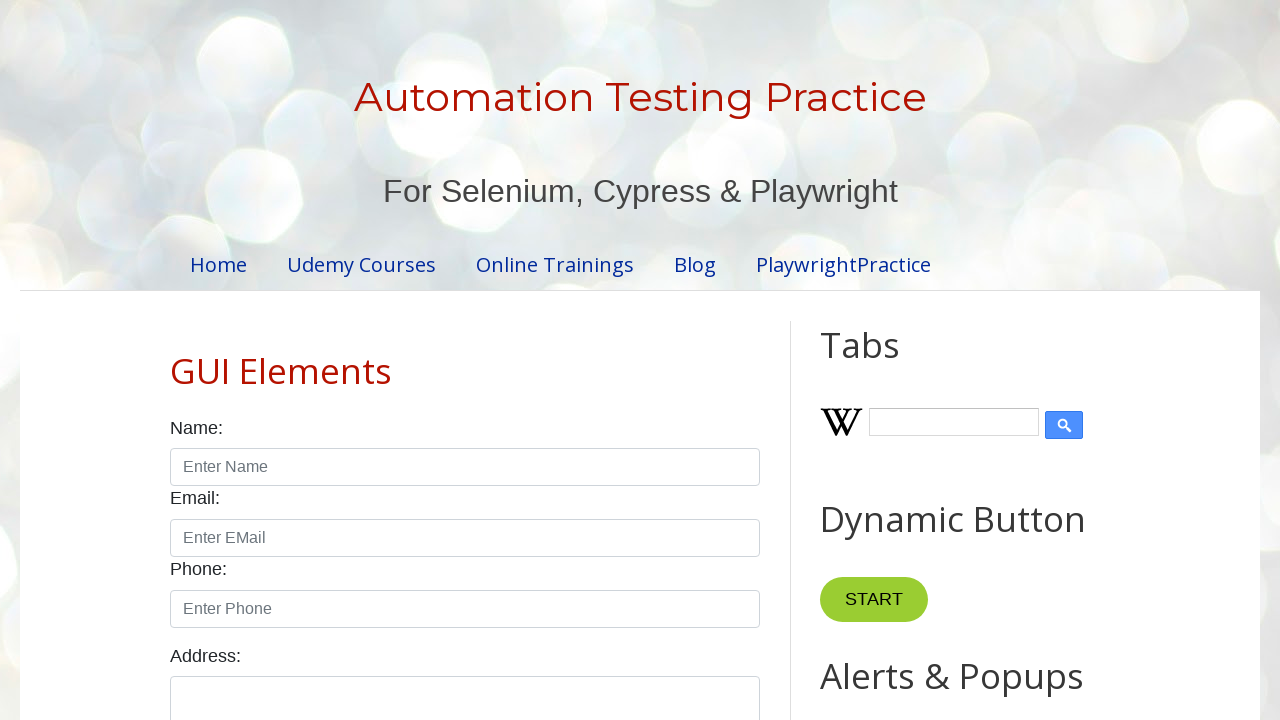

Scrolled to target cell at row 5, column 1
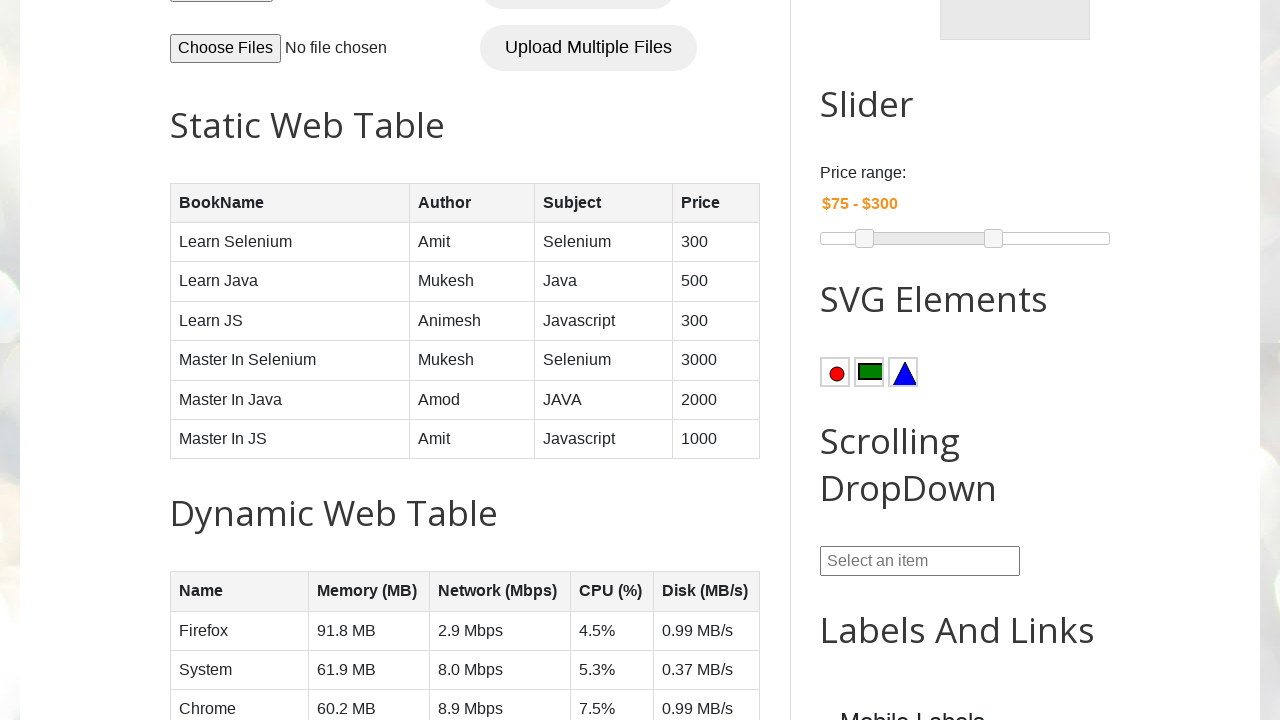

Highlighted target cell with red border
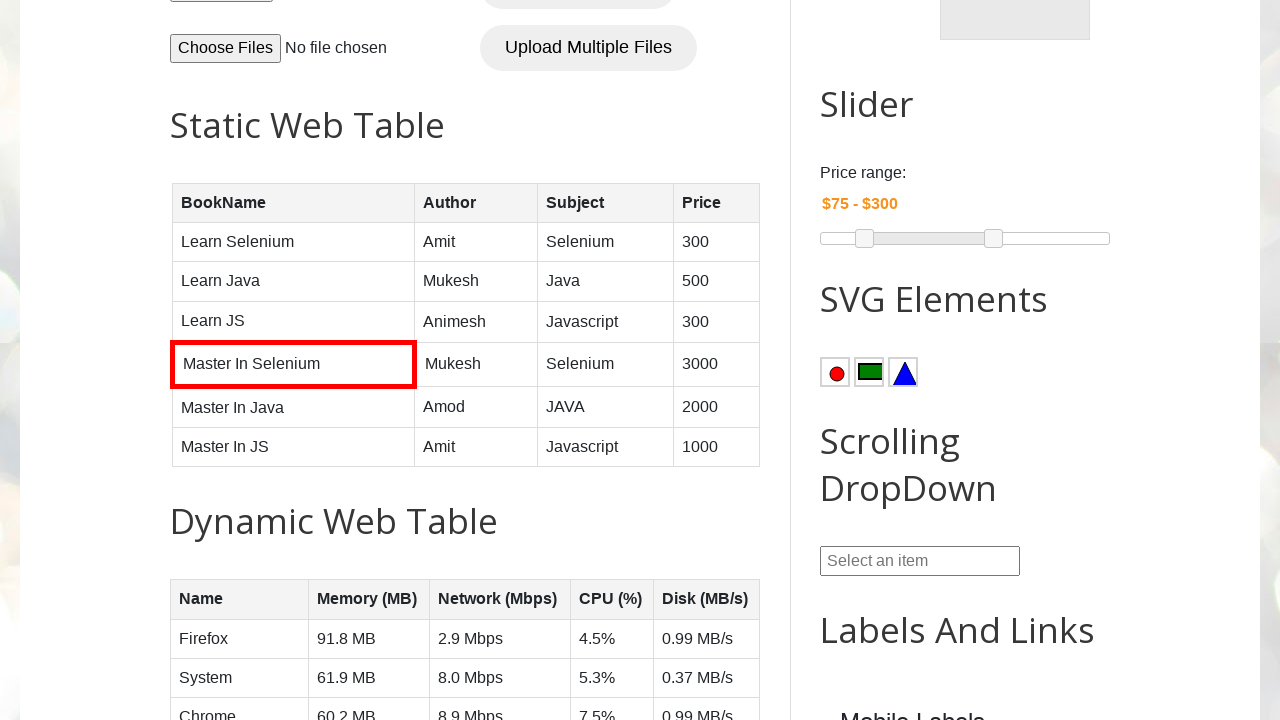

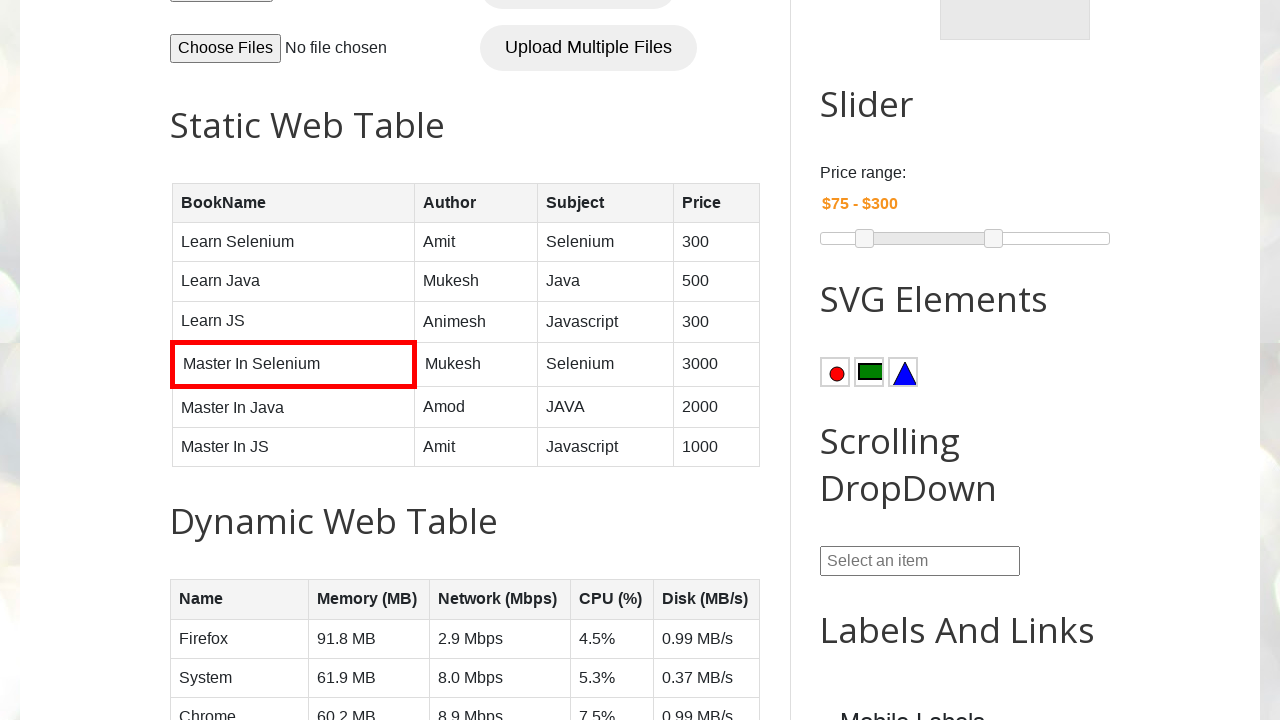